Tests a wait scenario by clicking a verify button and checking that a success message appears

Starting URL: http://suninjuly.github.io/wait1.html

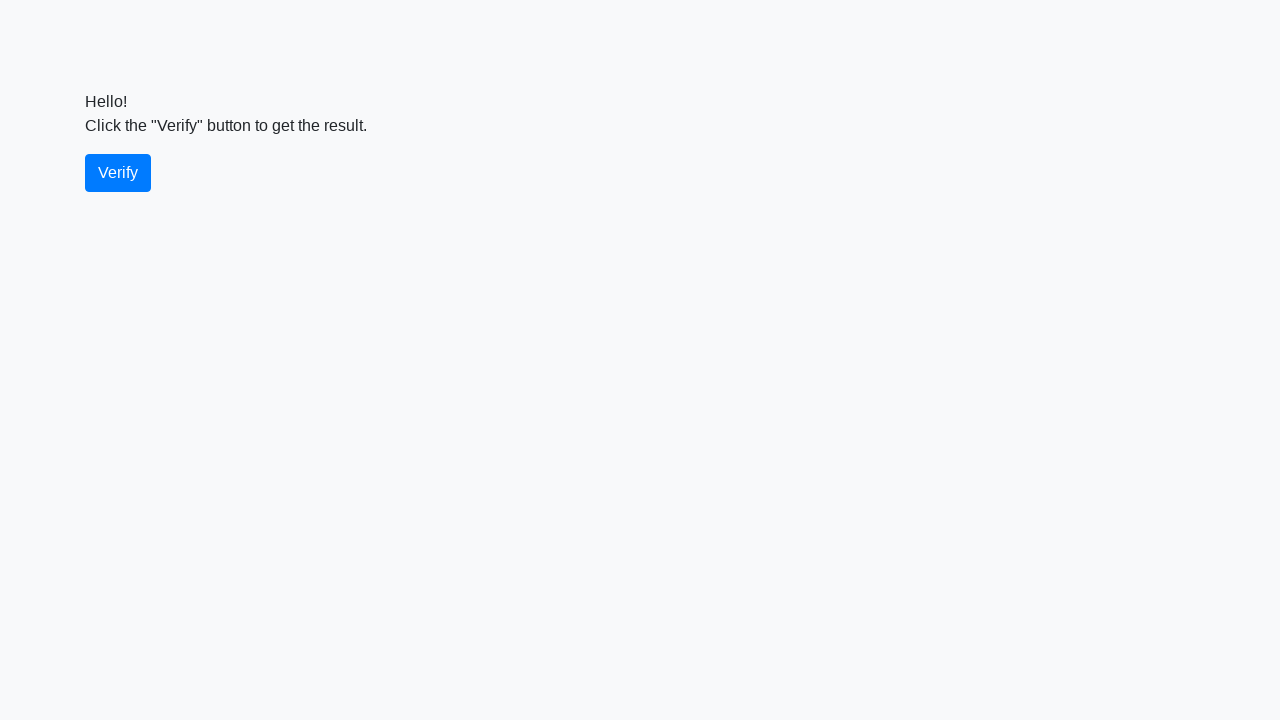

Clicked the verify button at (118, 173) on #verify
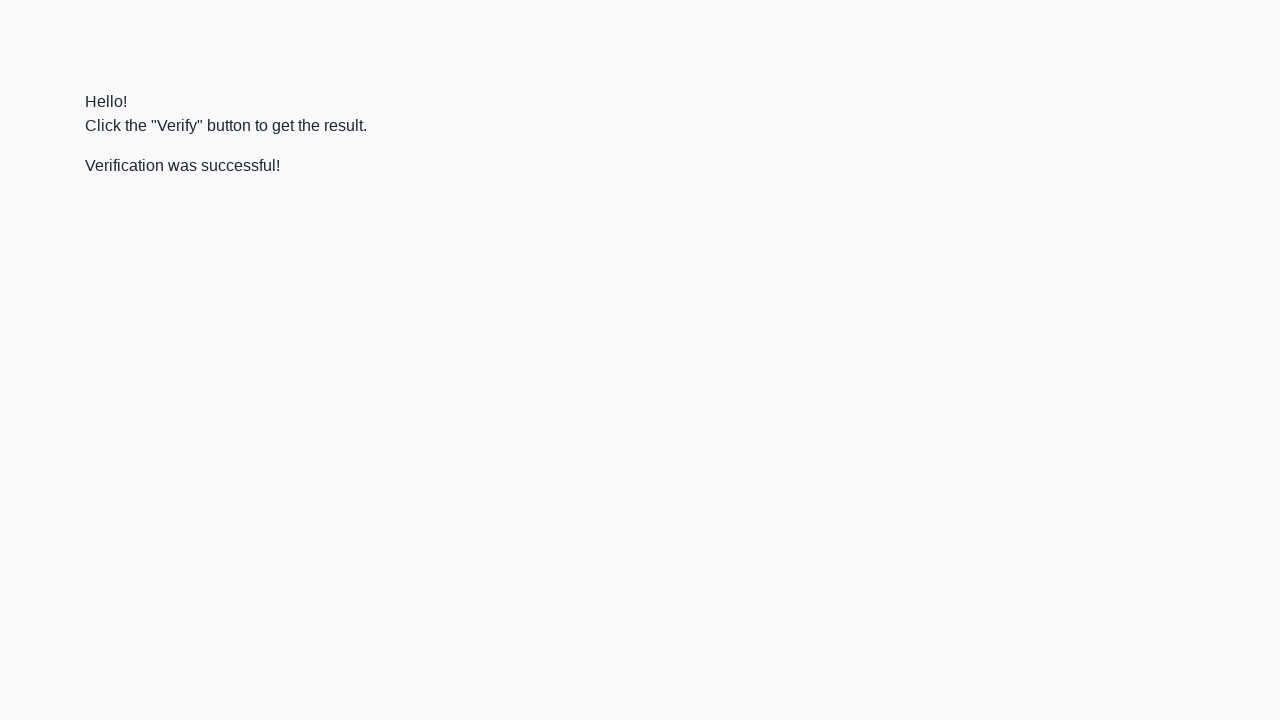

Success message appeared
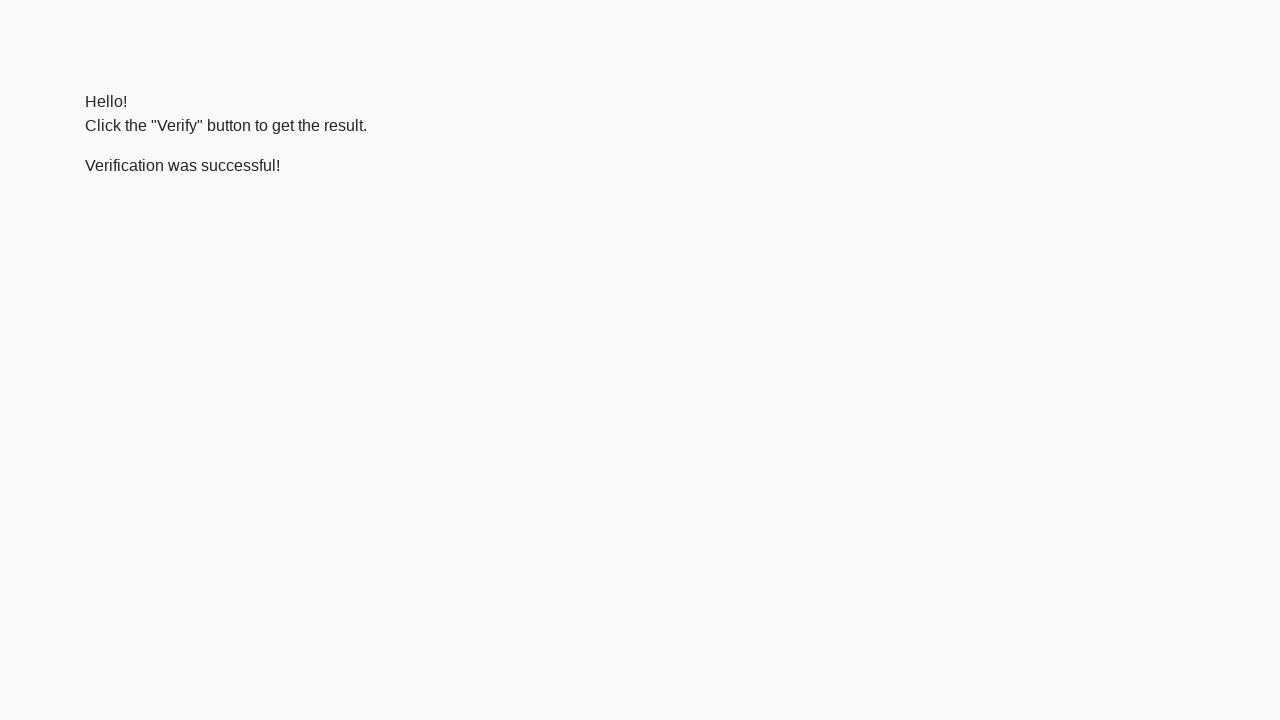

Verified that success message contains 'successful'
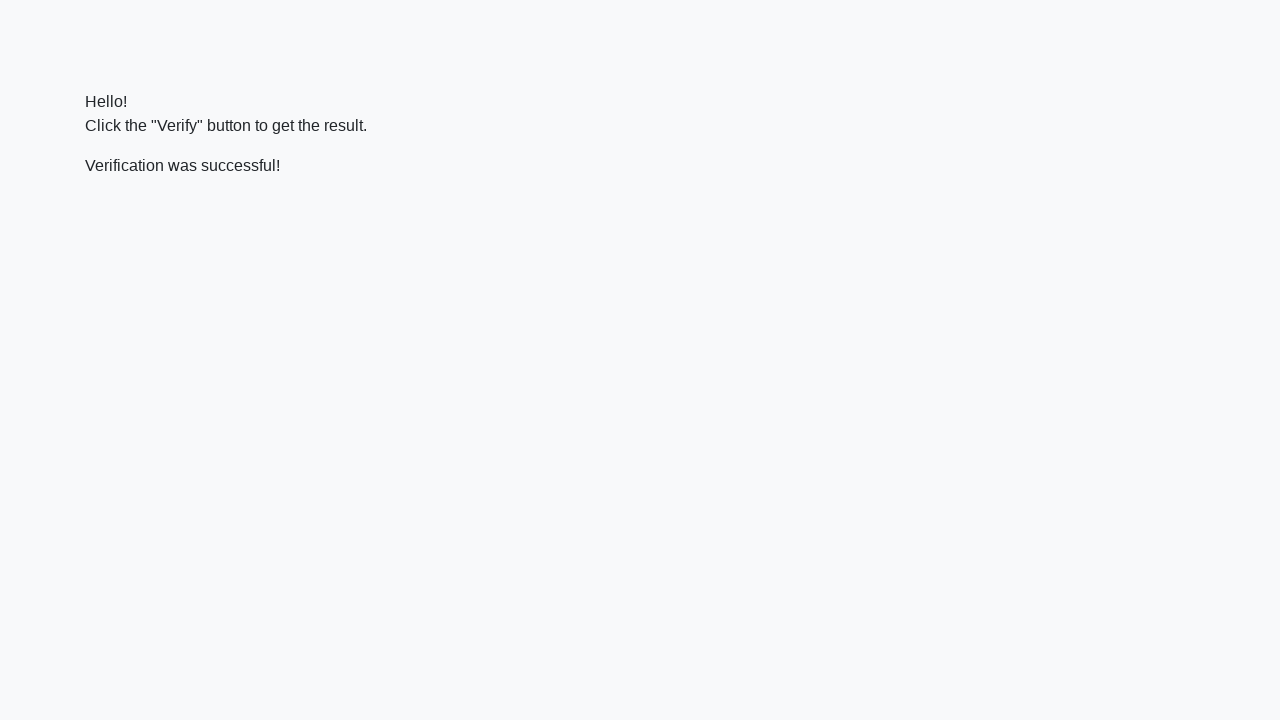

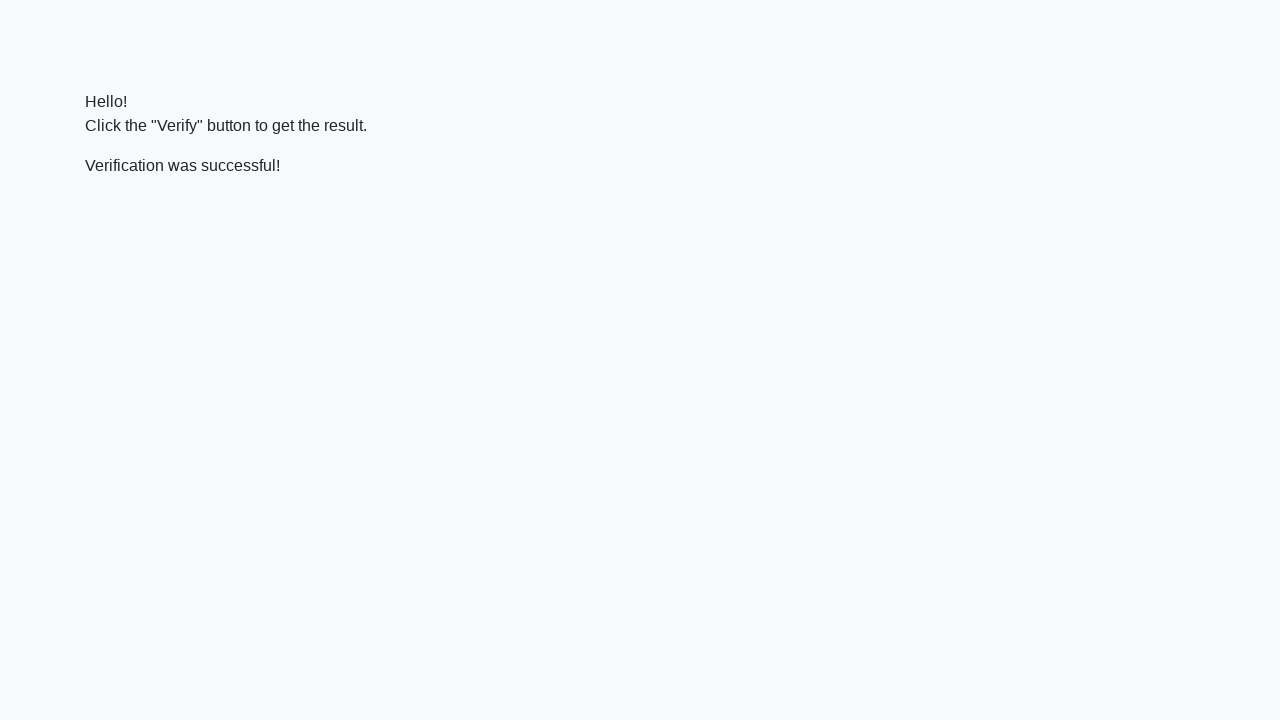